Tests frame handling by navigating to a frames demo page and filling an input field inside an iframe using frameLocator approach.

Starting URL: https://ui.vision/demo/webtest/frames/

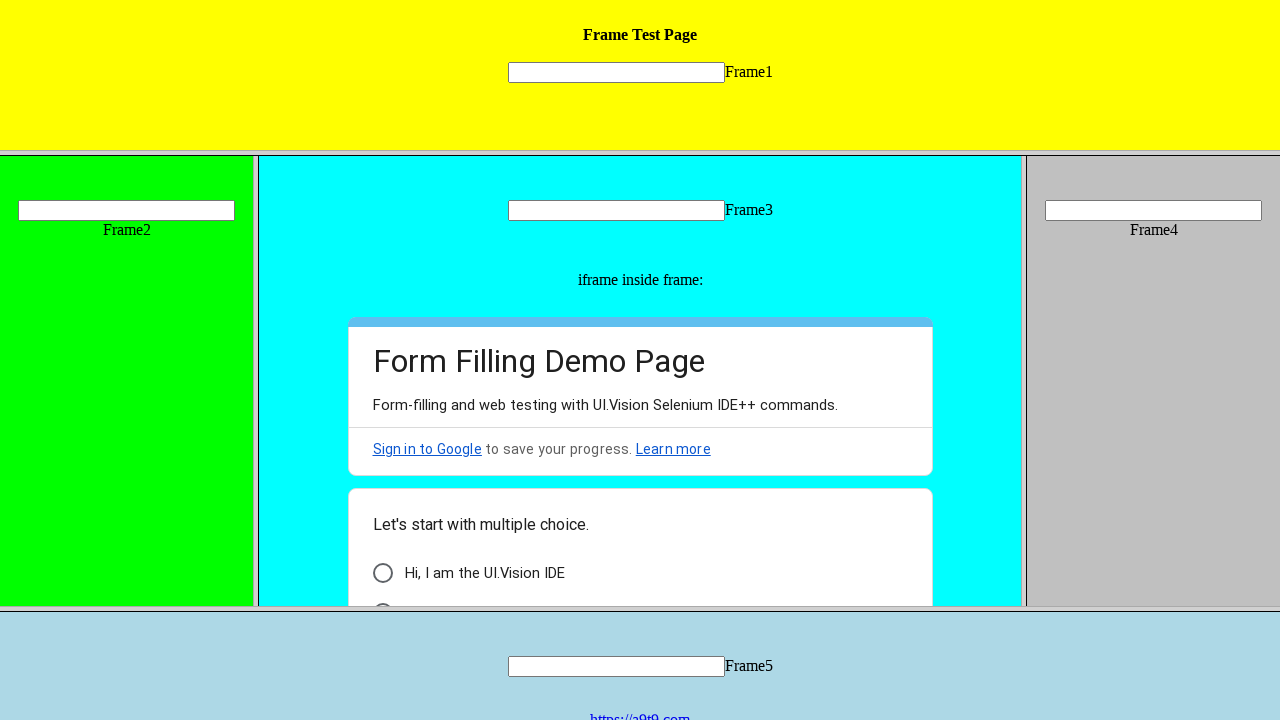

Retrieved all frames - found 7 frame(s)
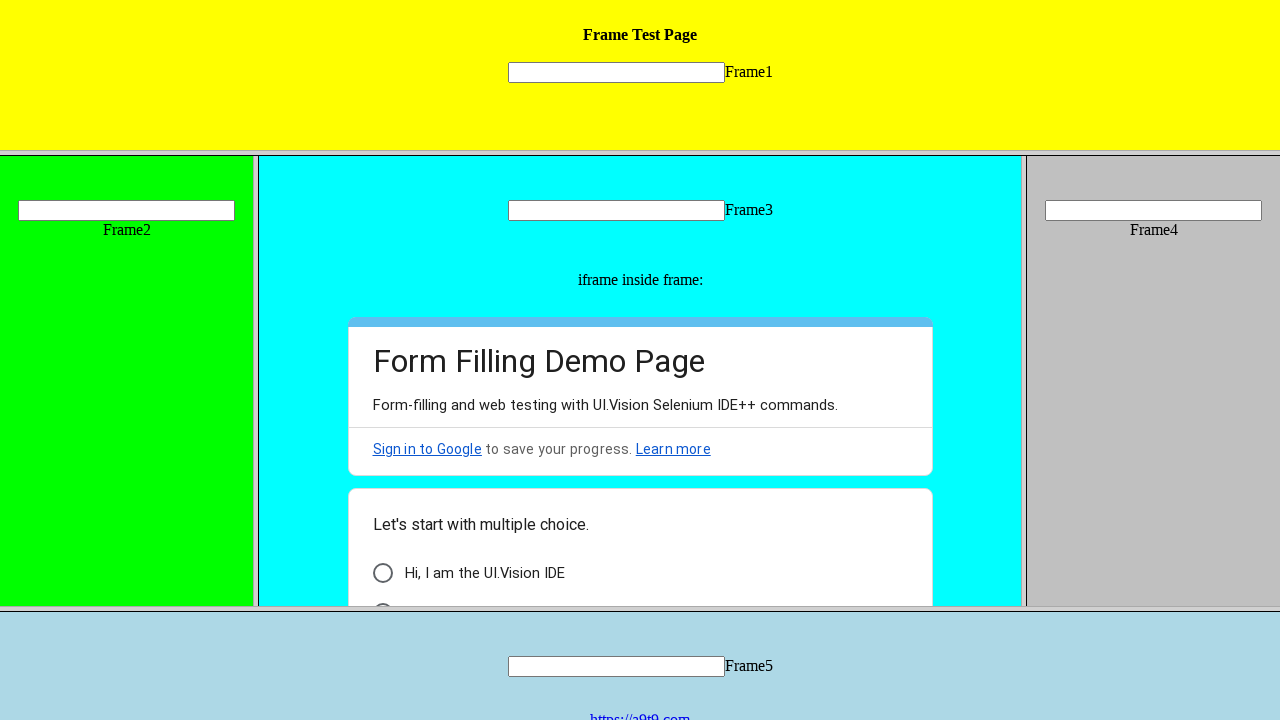

Located input field inside frame_1.html using frameLocator
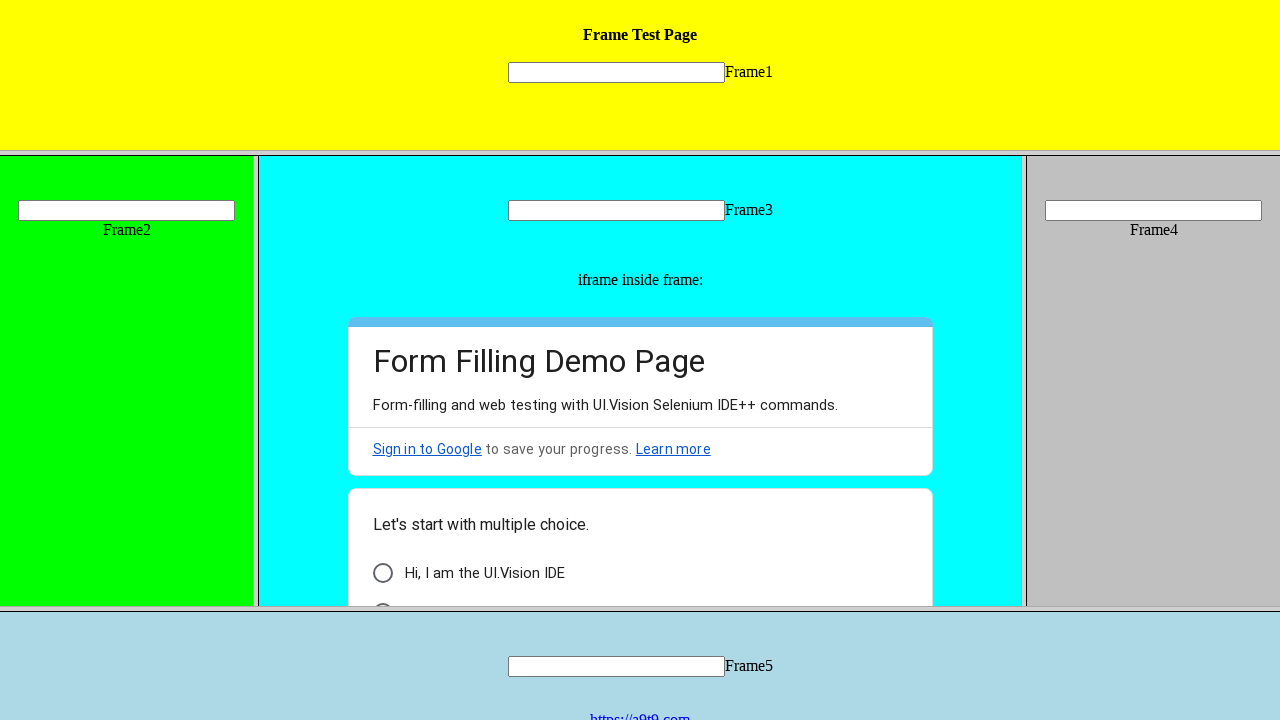

Filled input field inside iframe with 'TestAutomation123' on frame[src='frame_1.html'] >> internal:control=enter-frame >> [name='mytext1']
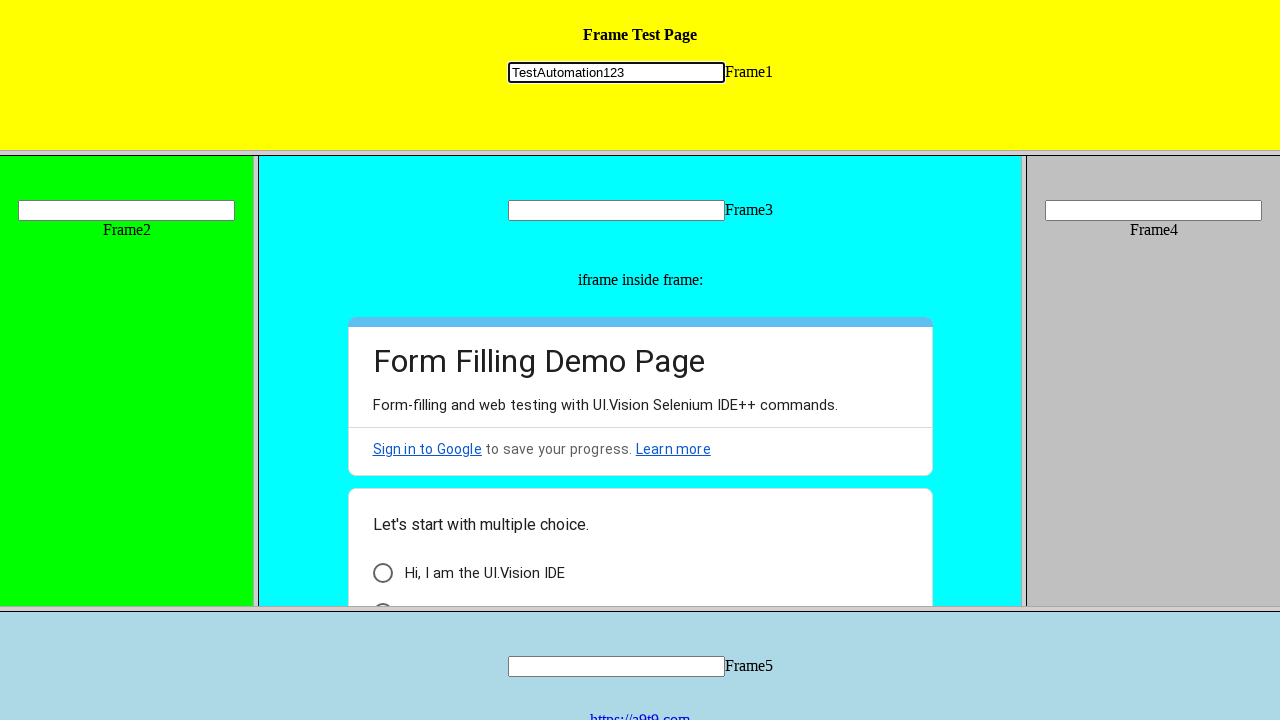

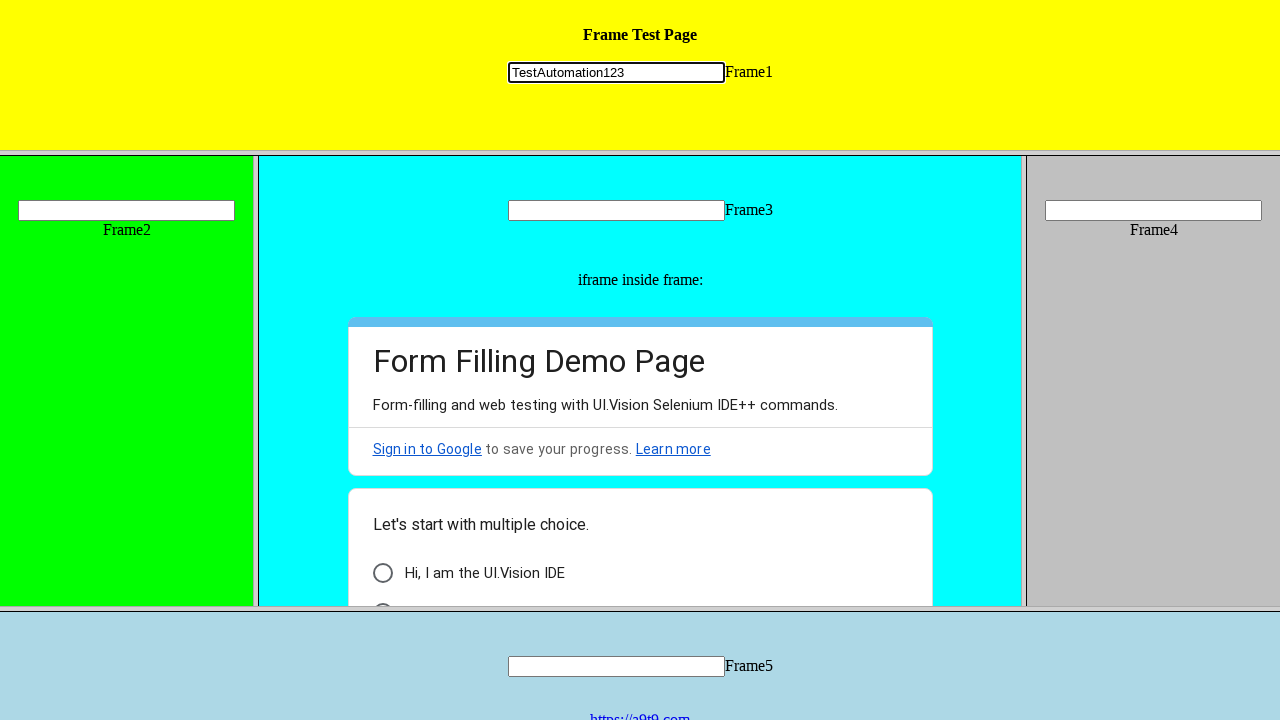